Navigates to the Tira Beauty website homepage and verifies it loads successfully

Starting URL: https://www.tirabeauty.com/

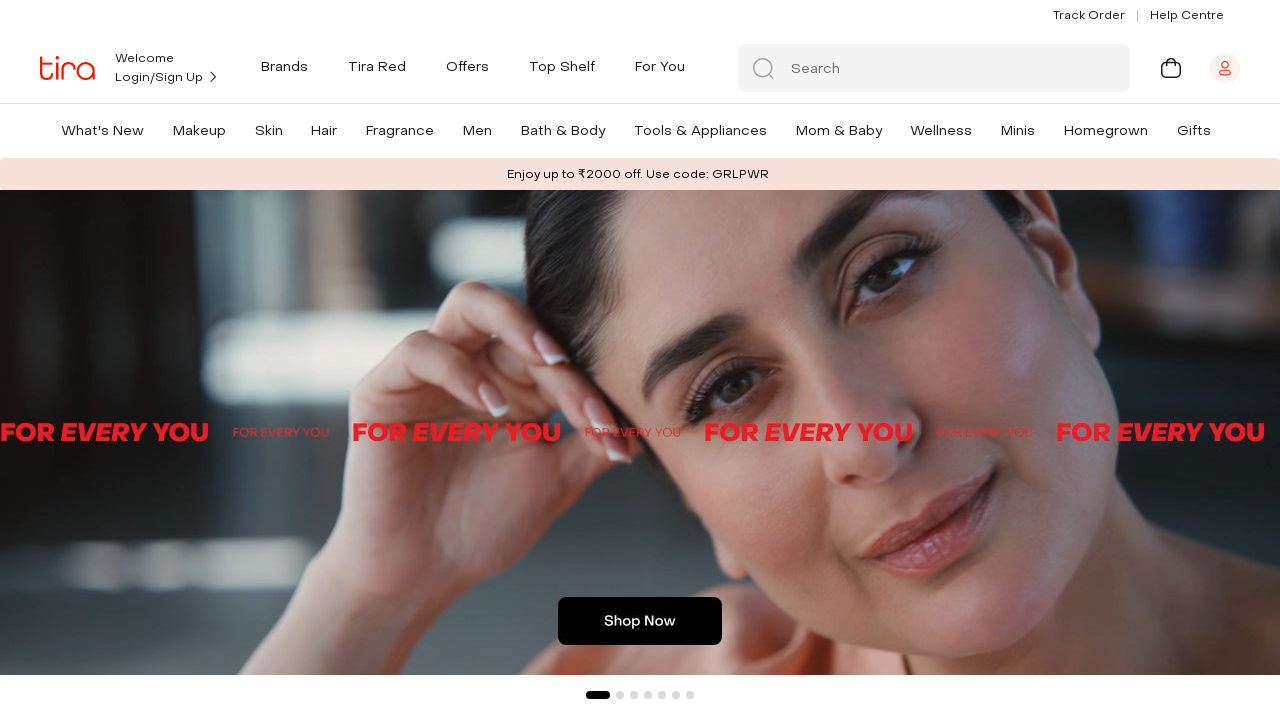

Waited for page DOM to fully load
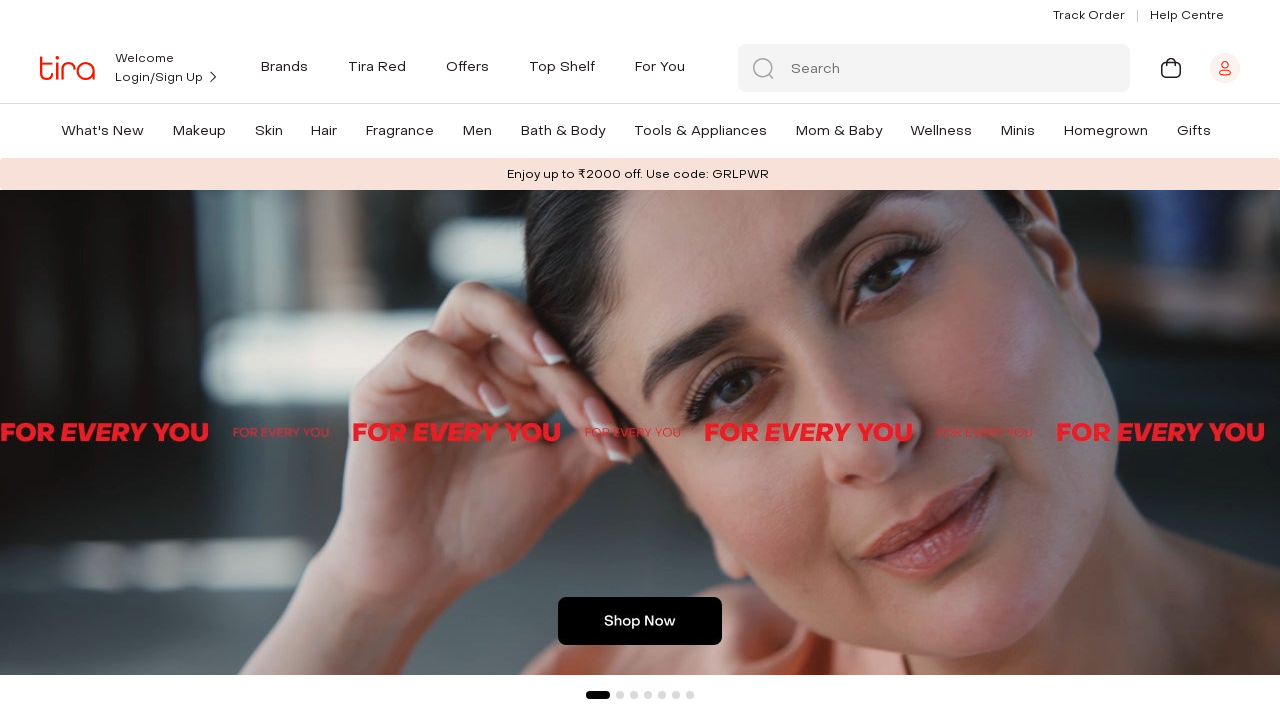

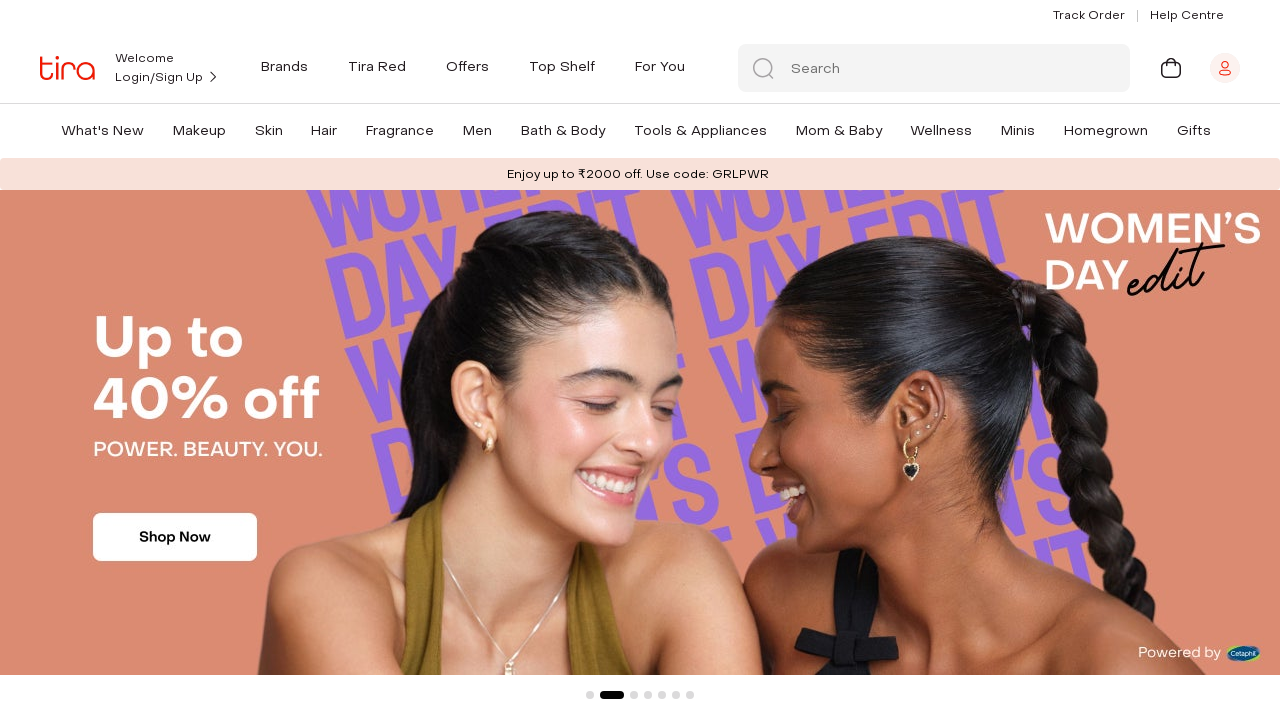